Tests dynamic loading functionality by navigating to the dynamic loading page, clicking start, and waiting for content to appear

Starting URL: https://the-internet.herokuapp.com

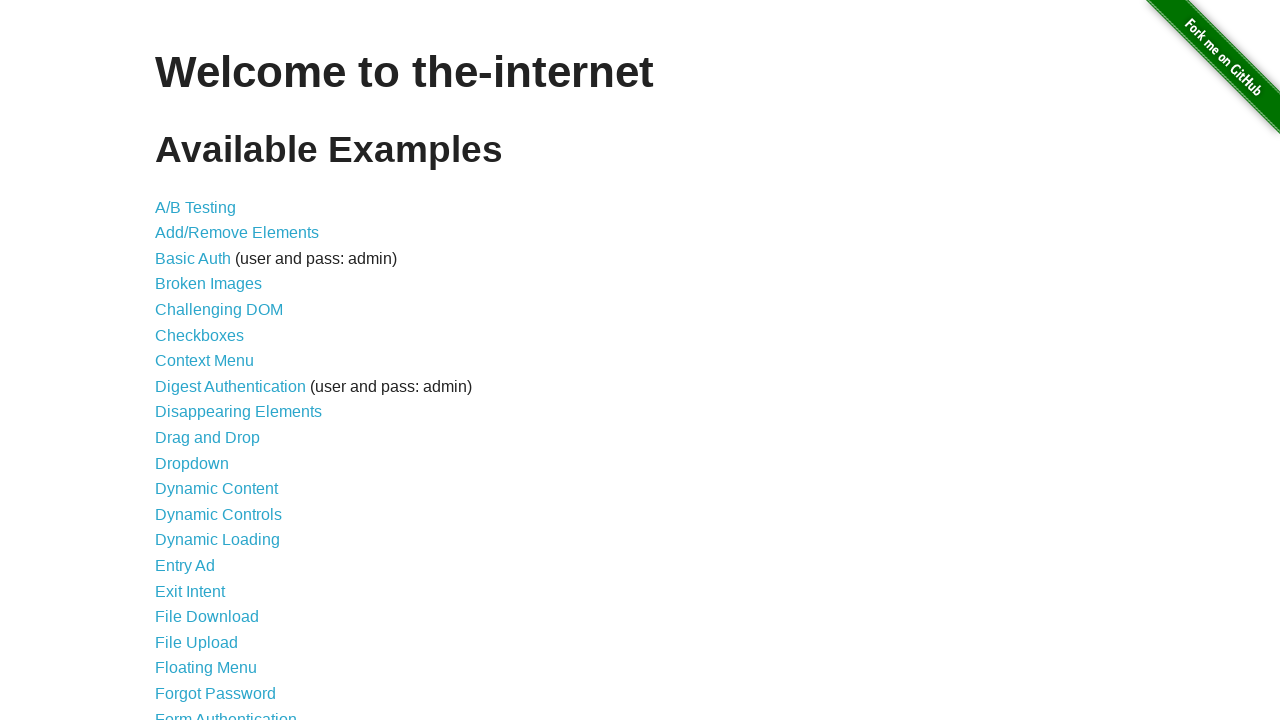

Clicked link to Dynamic Loading section at (218, 540) on a[href='/dynamic_loading']
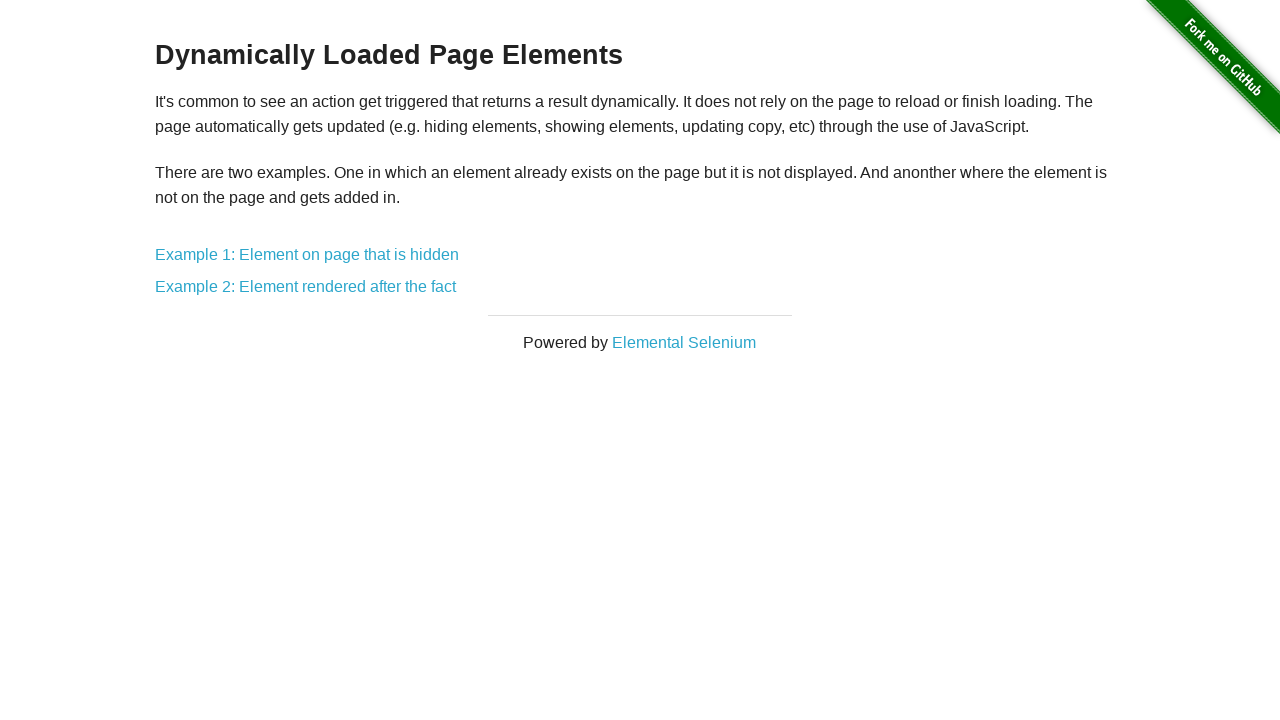

Clicked link to Dynamic Loading Example 2 at (306, 287) on a[href='/dynamic_loading/2']
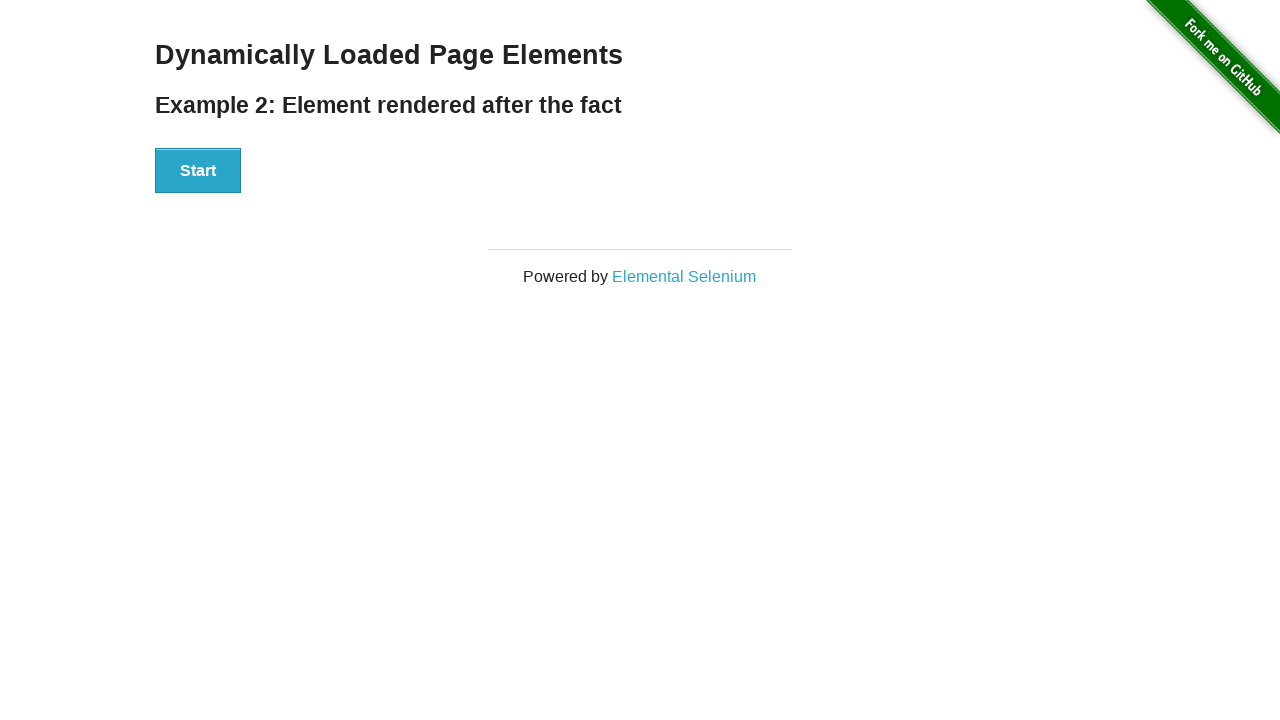

Clicked Start button to initiate dynamic loading at (198, 171) on button:has-text('Start')
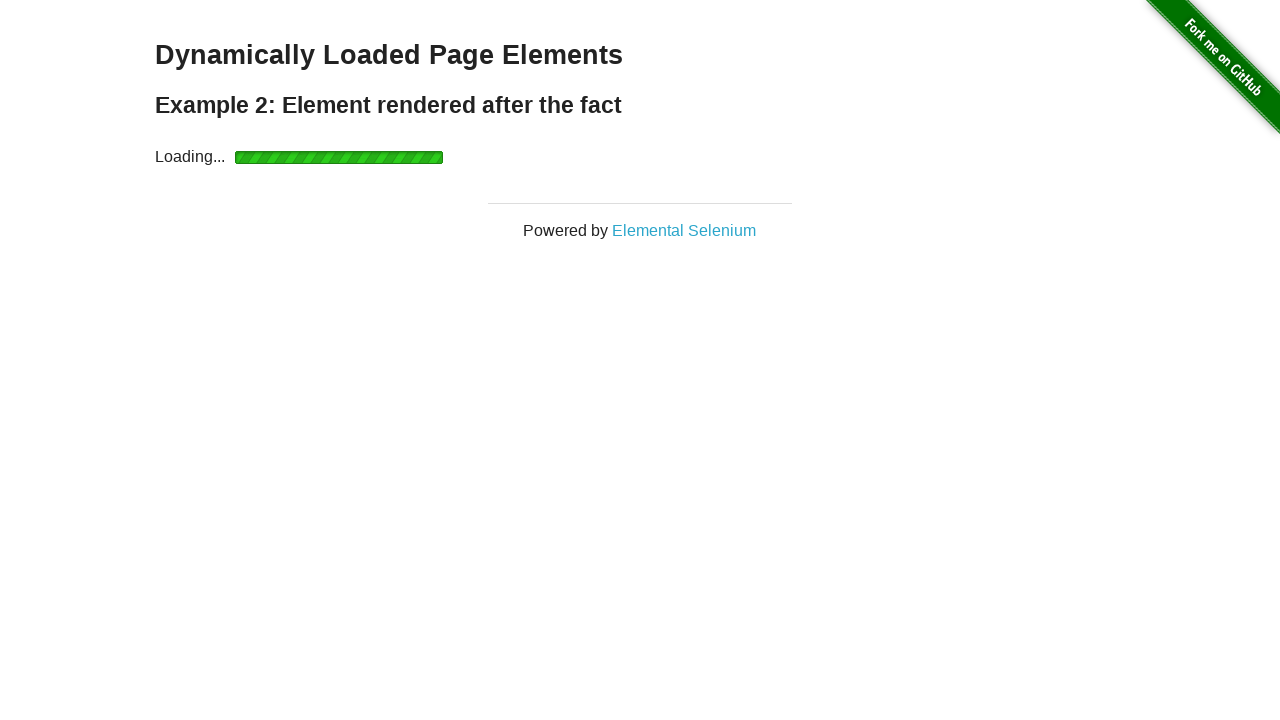

Waited for dynamic content to load - finish message appeared
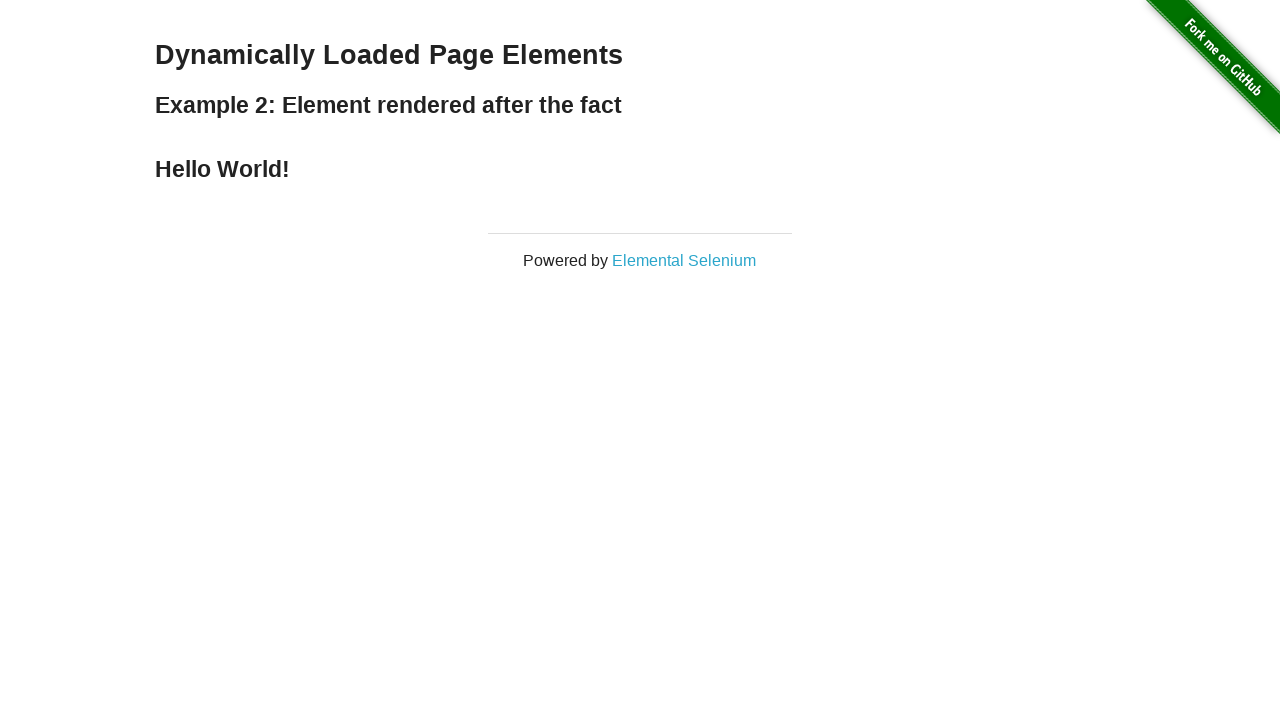

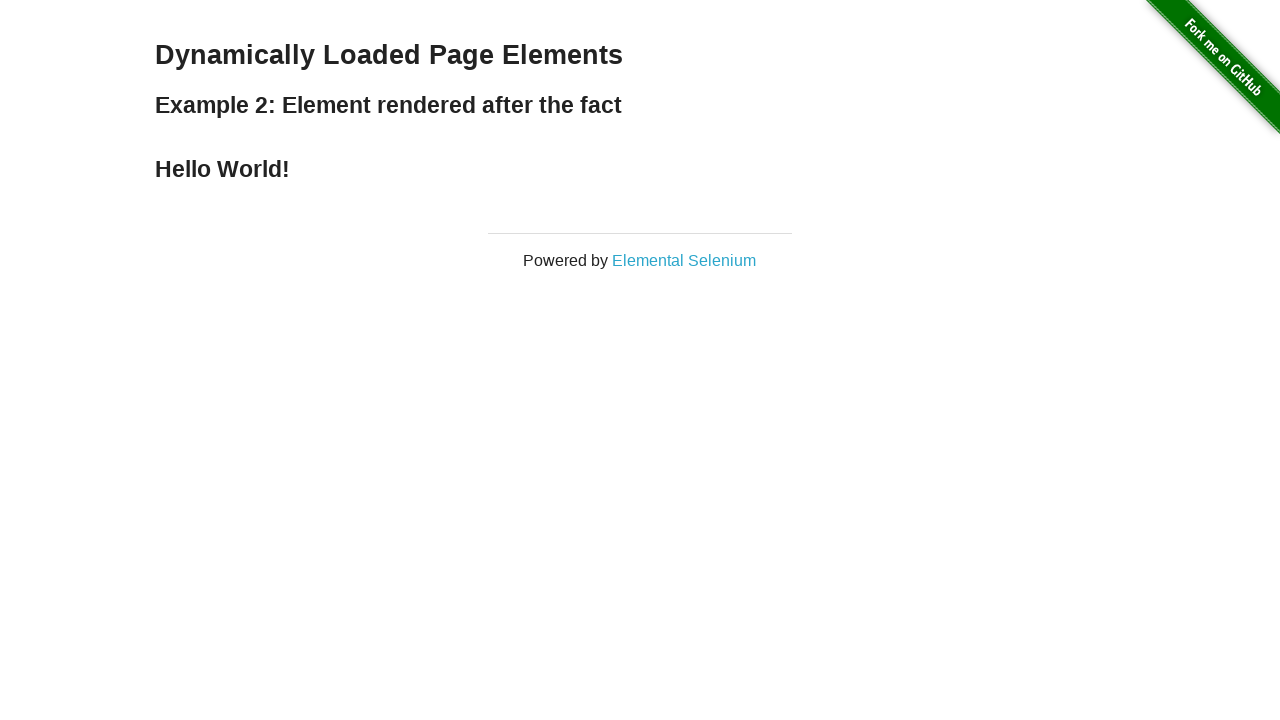